Navigates to Applitools demo test page and fills an input field with text

Starting URL: http://applitools.github.io/demo/TestPages/FramesTestPage/

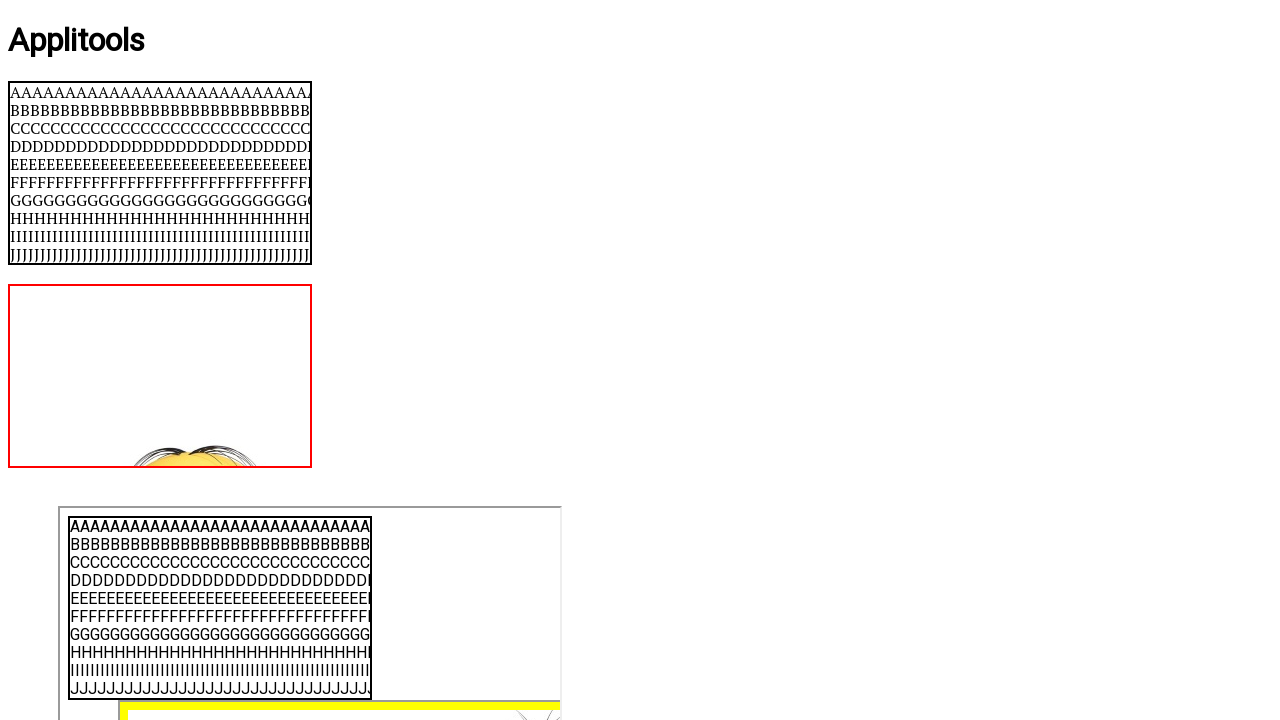

Navigated to Applitools demo test page and waited for DOM content to load
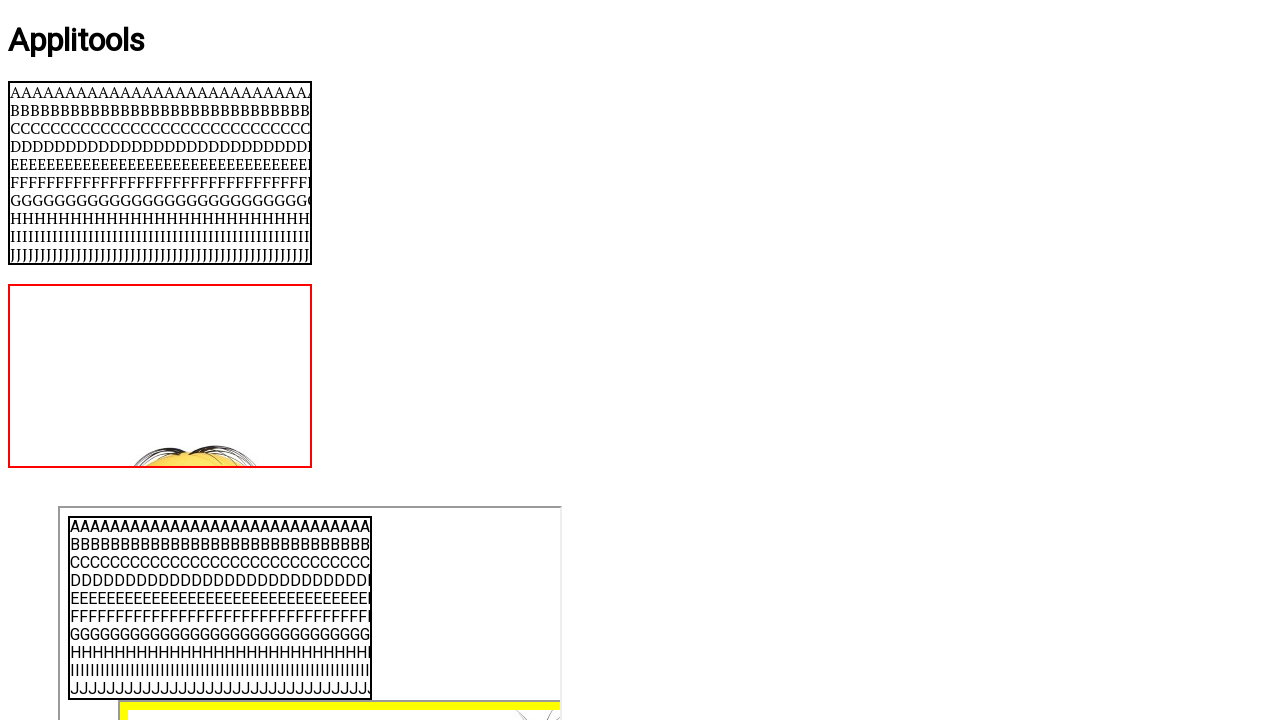

Filled input field with 'My Input' on input
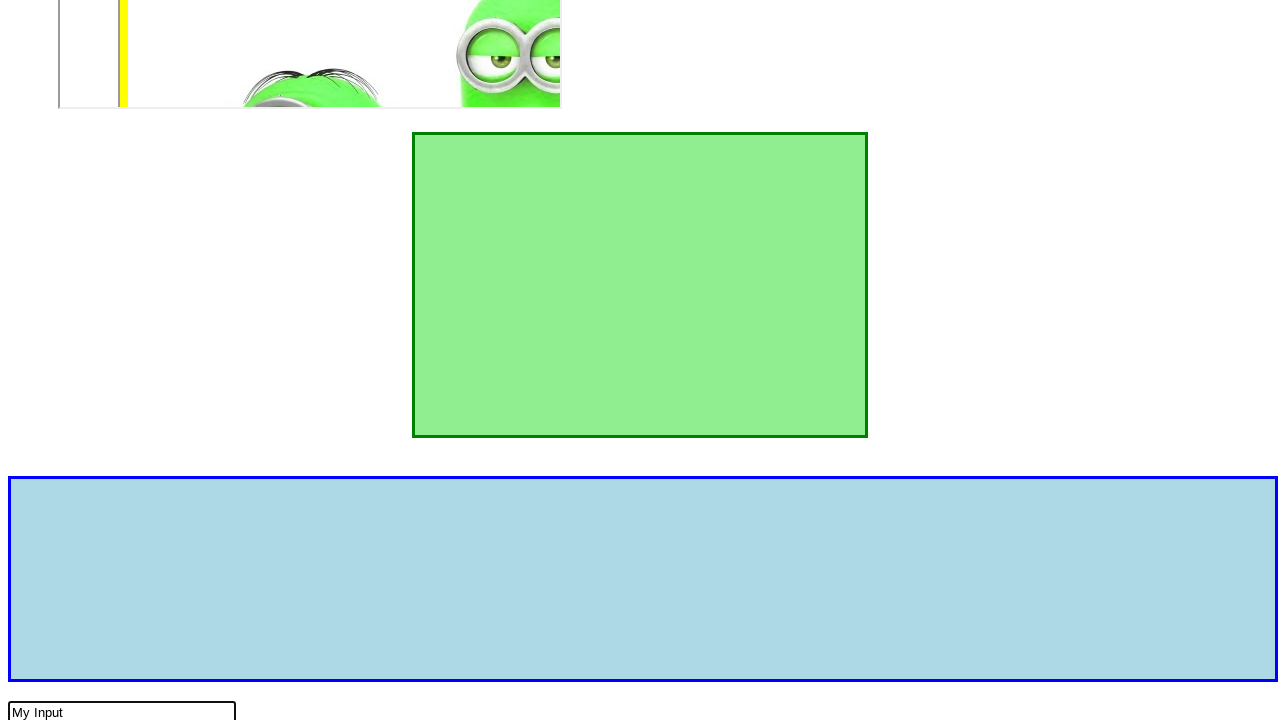

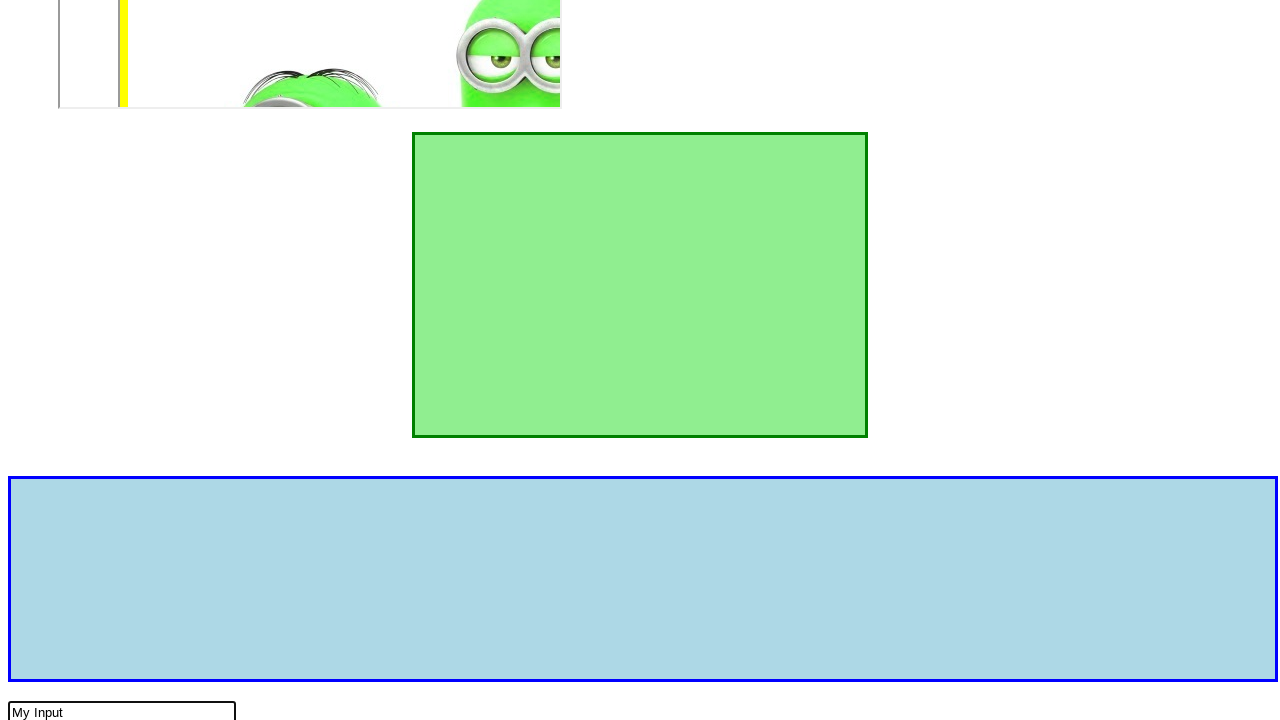